Tests that entered text is trimmed when saving edits

Starting URL: https://demo.playwright.dev/todomvc

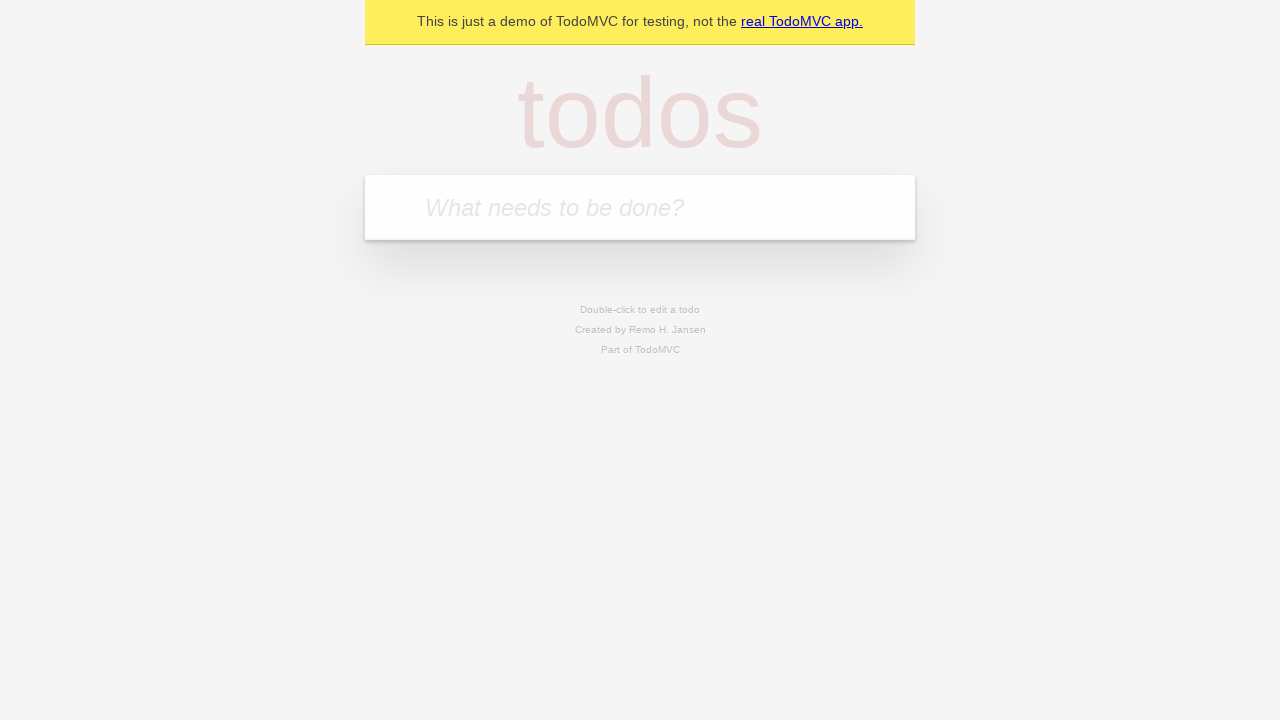

Filled todo input with 'buy some cheese' on internal:attr=[placeholder="What needs to be done?"i]
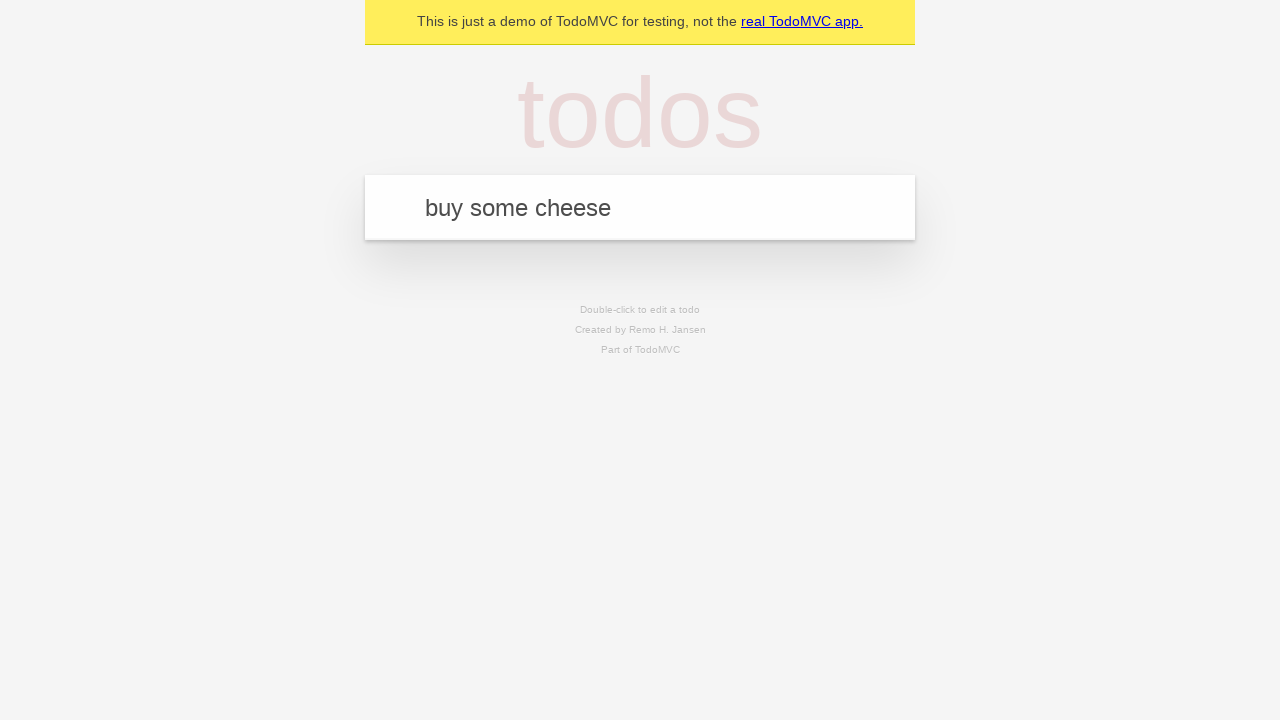

Pressed Enter to create first todo on internal:attr=[placeholder="What needs to be done?"i]
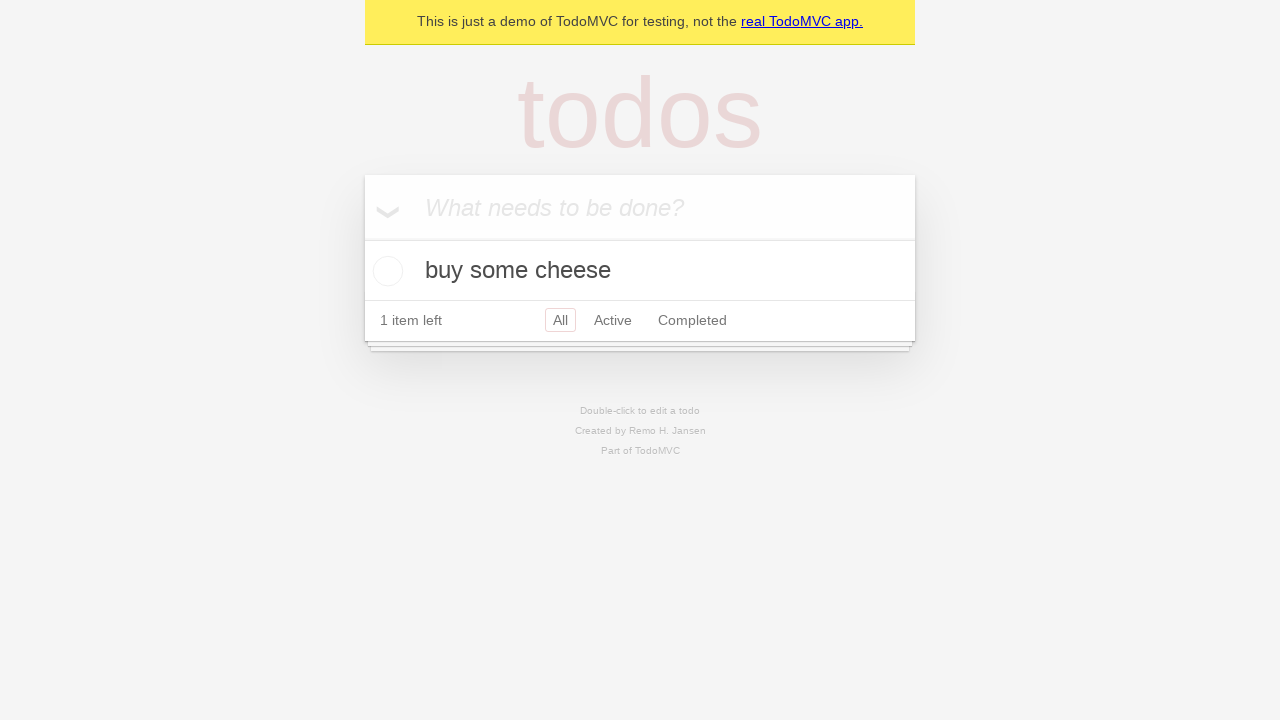

Filled todo input with 'feed the cat' on internal:attr=[placeholder="What needs to be done?"i]
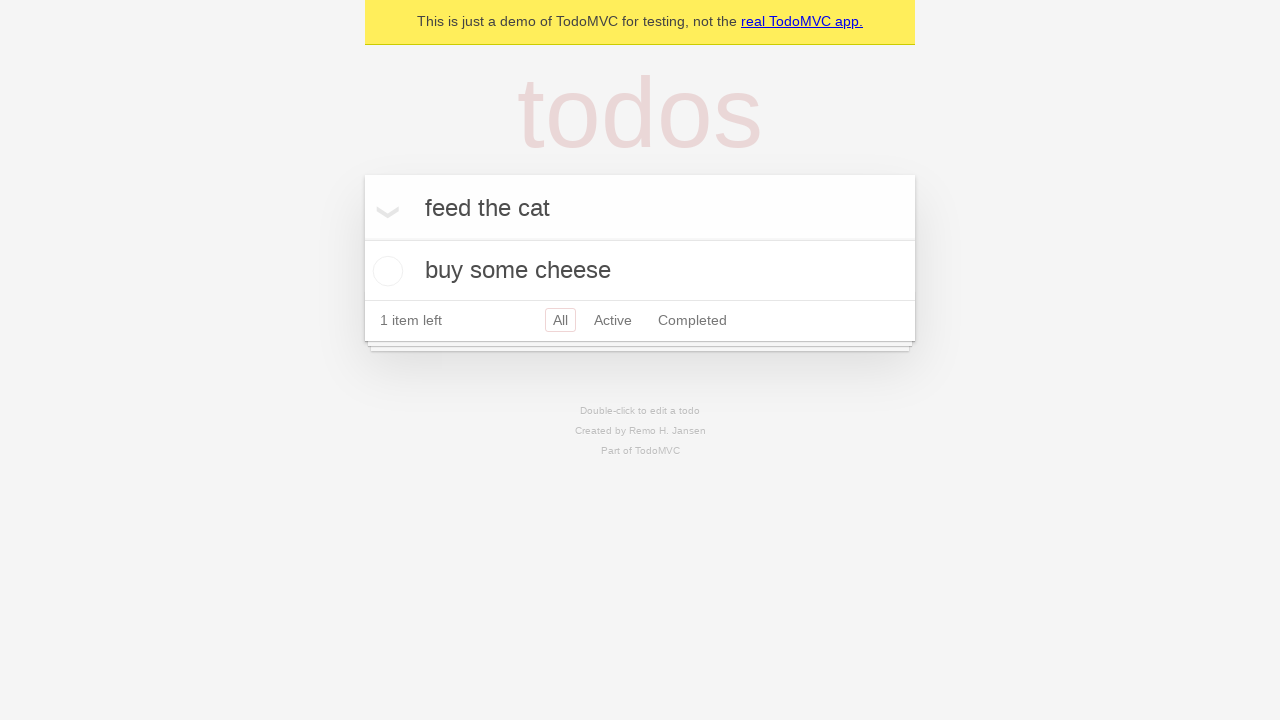

Pressed Enter to create second todo on internal:attr=[placeholder="What needs to be done?"i]
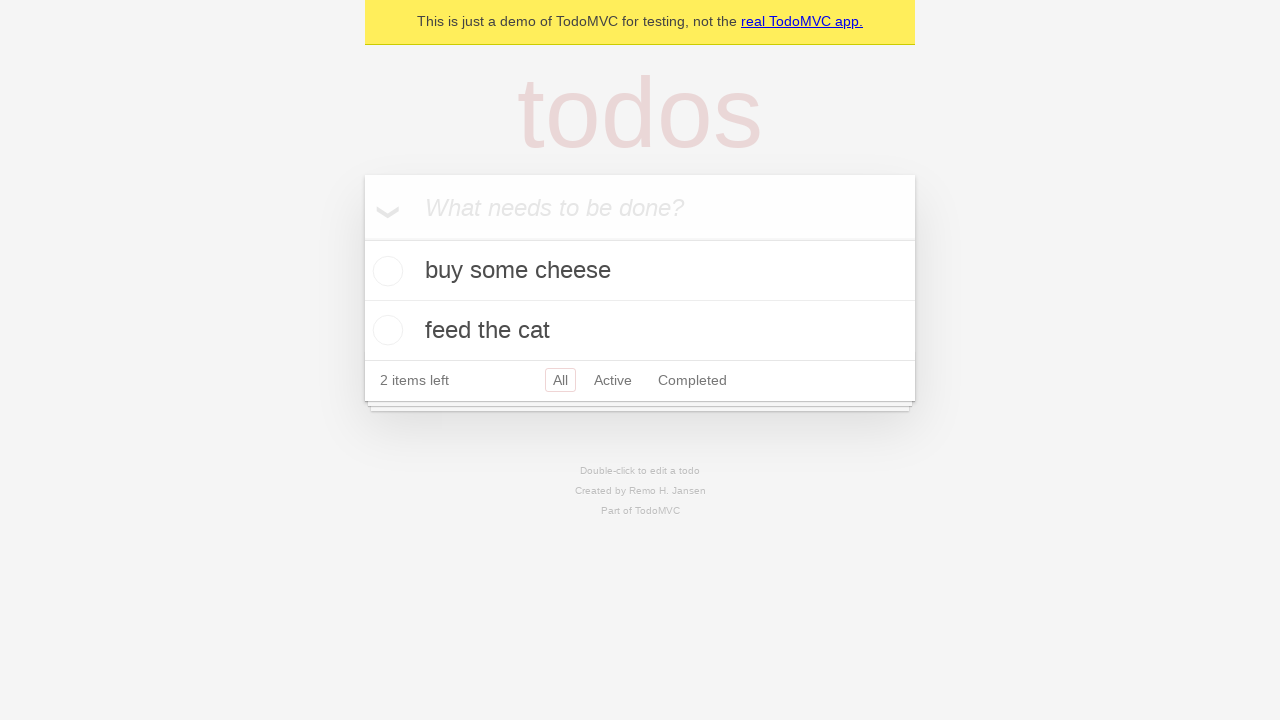

Filled todo input with 'book a doctors appointment' on internal:attr=[placeholder="What needs to be done?"i]
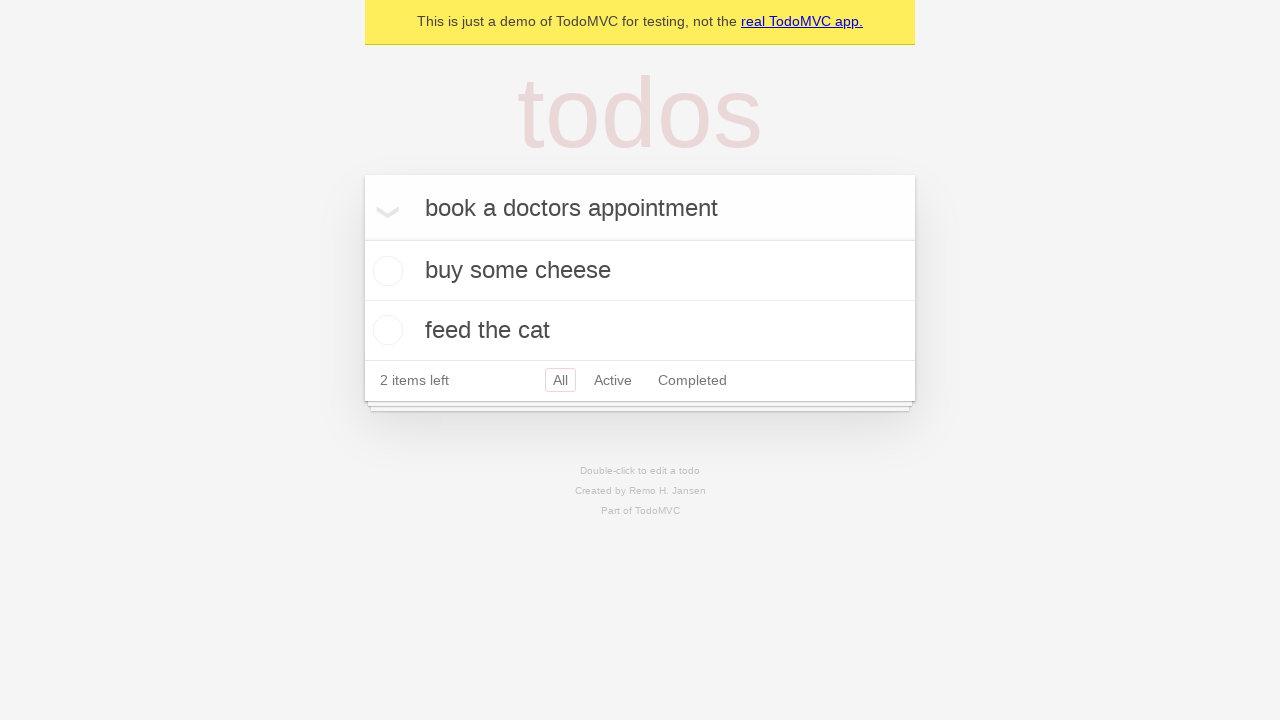

Pressed Enter to create third todo on internal:attr=[placeholder="What needs to be done?"i]
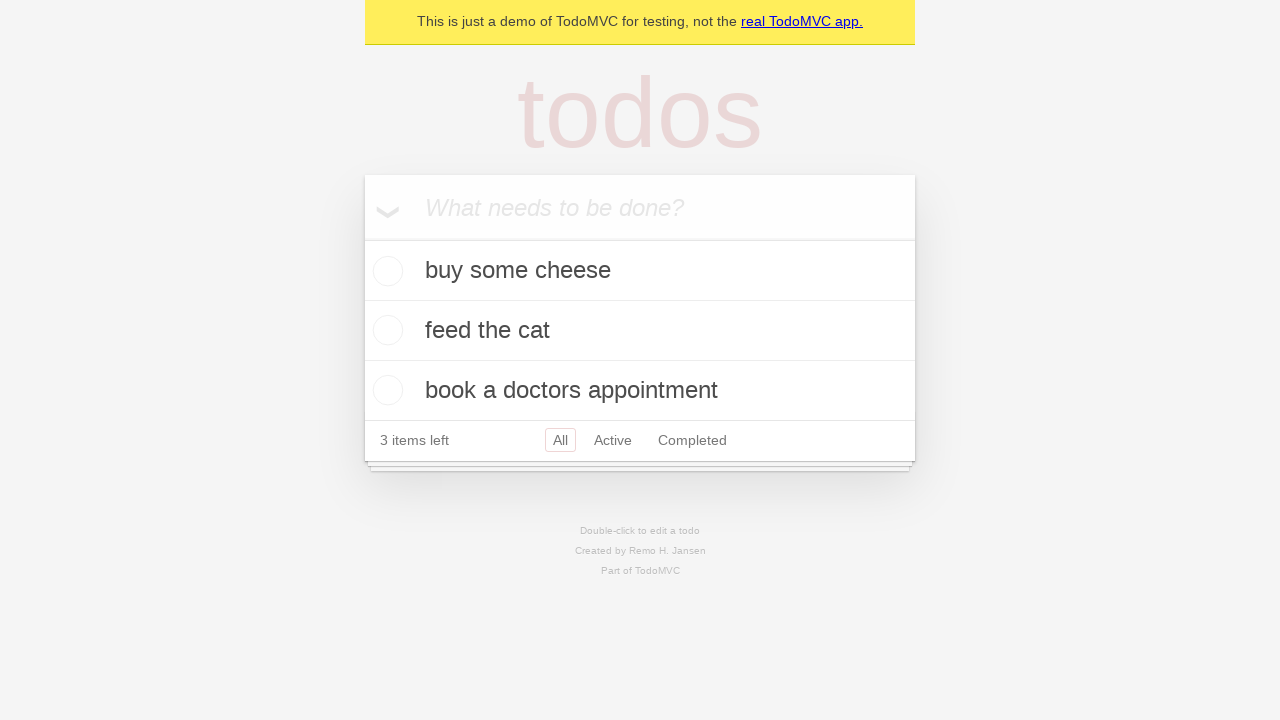

Double-clicked second todo to enter edit mode at (640, 331) on internal:testid=[data-testid="todo-item"s] >> nth=1
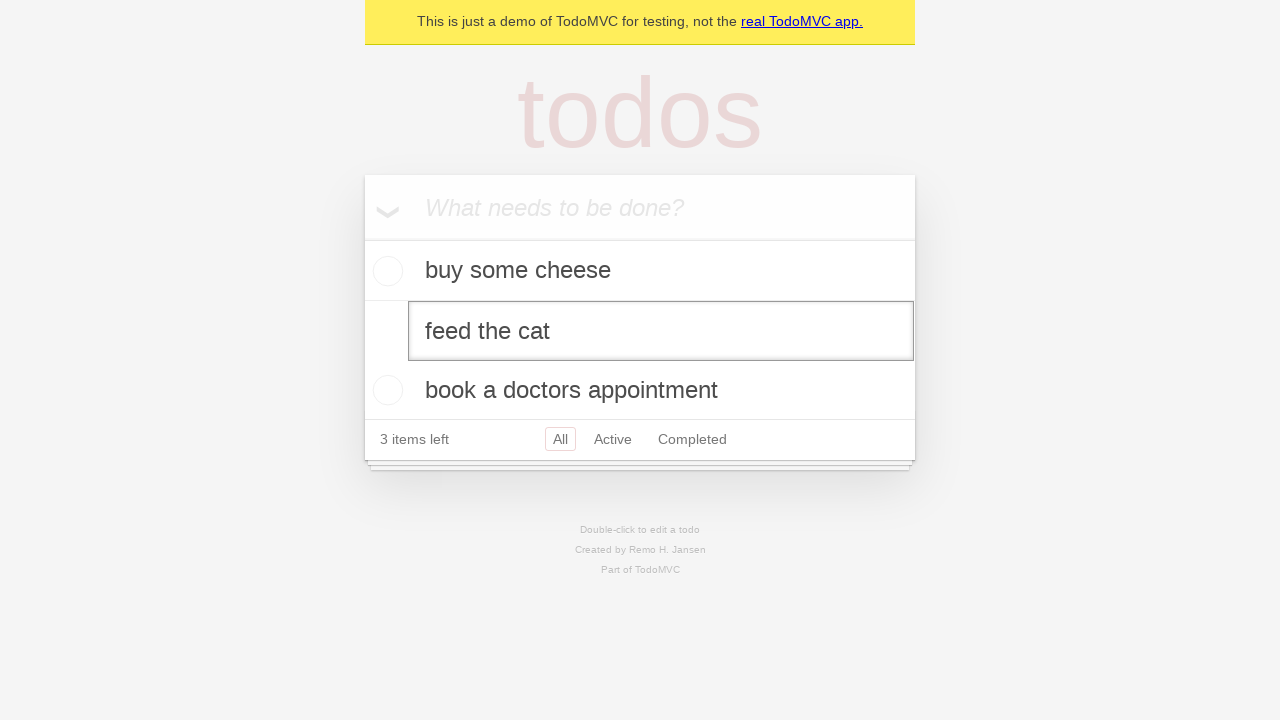

Filled edit field with text containing leading and trailing whitespace on internal:testid=[data-testid="todo-item"s] >> nth=1 >> internal:role=textbox[nam
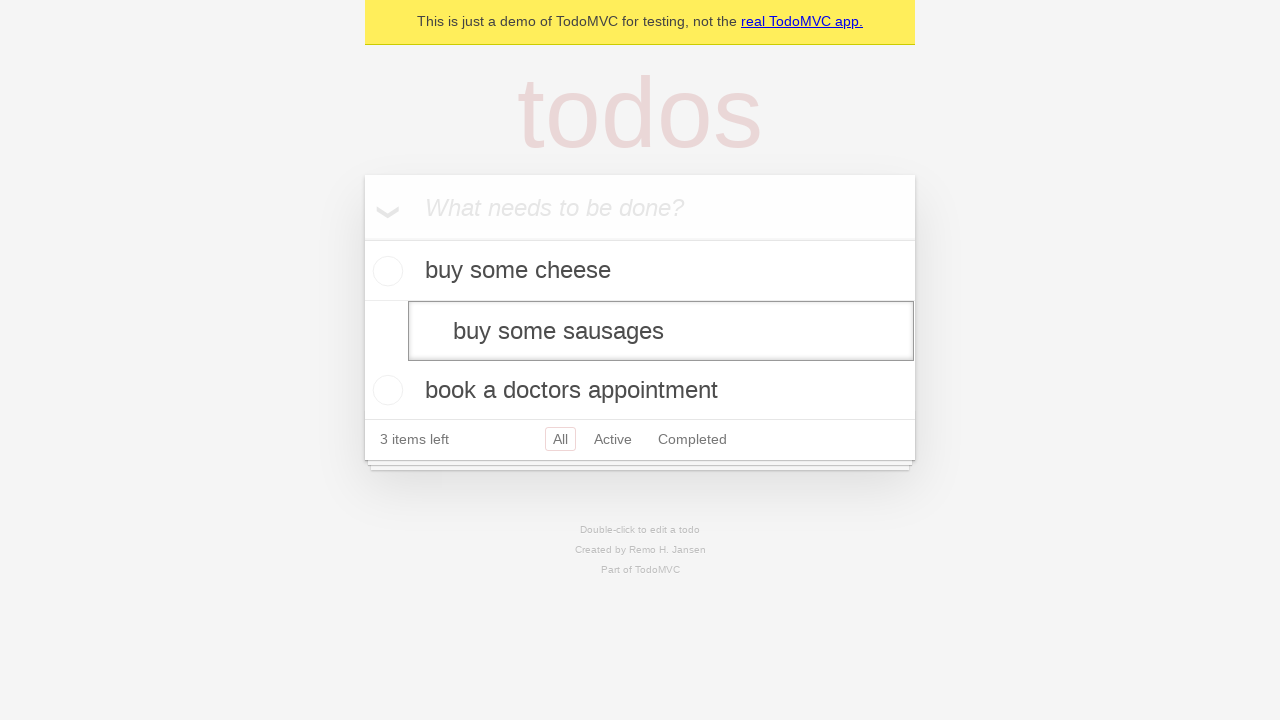

Pressed Enter to save edited todo with trimmed text on internal:testid=[data-testid="todo-item"s] >> nth=1 >> internal:role=textbox[nam
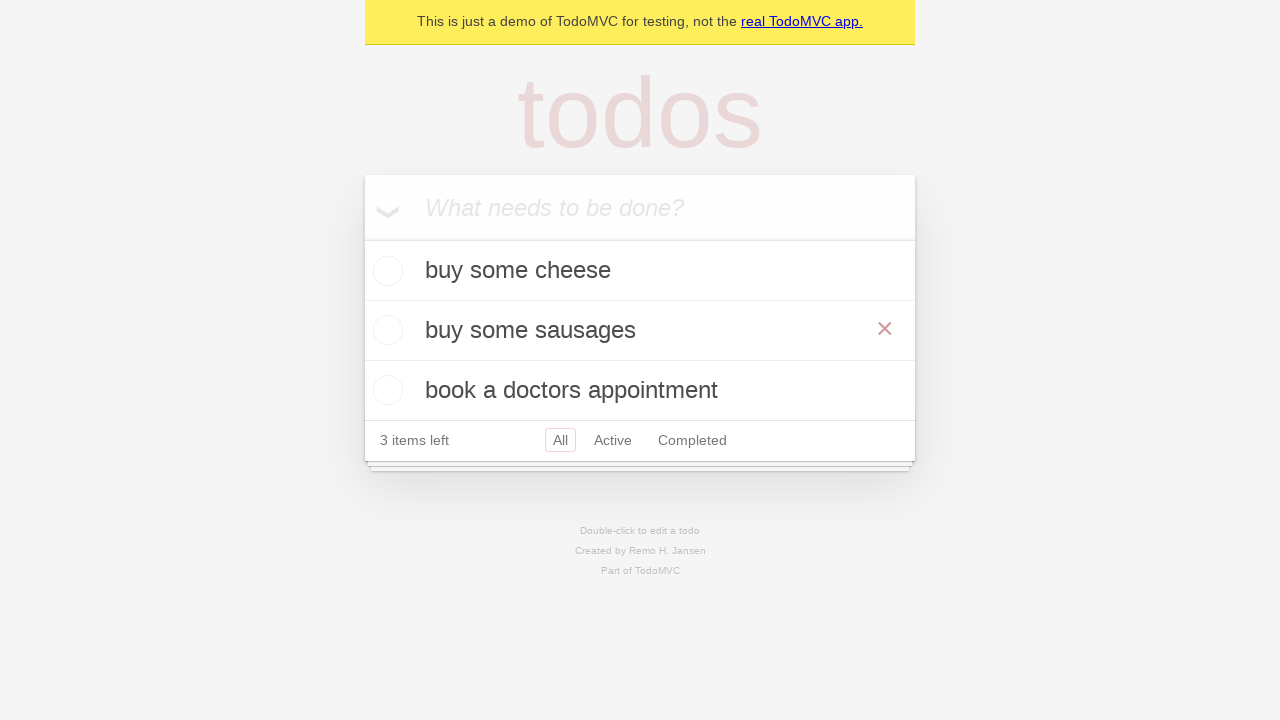

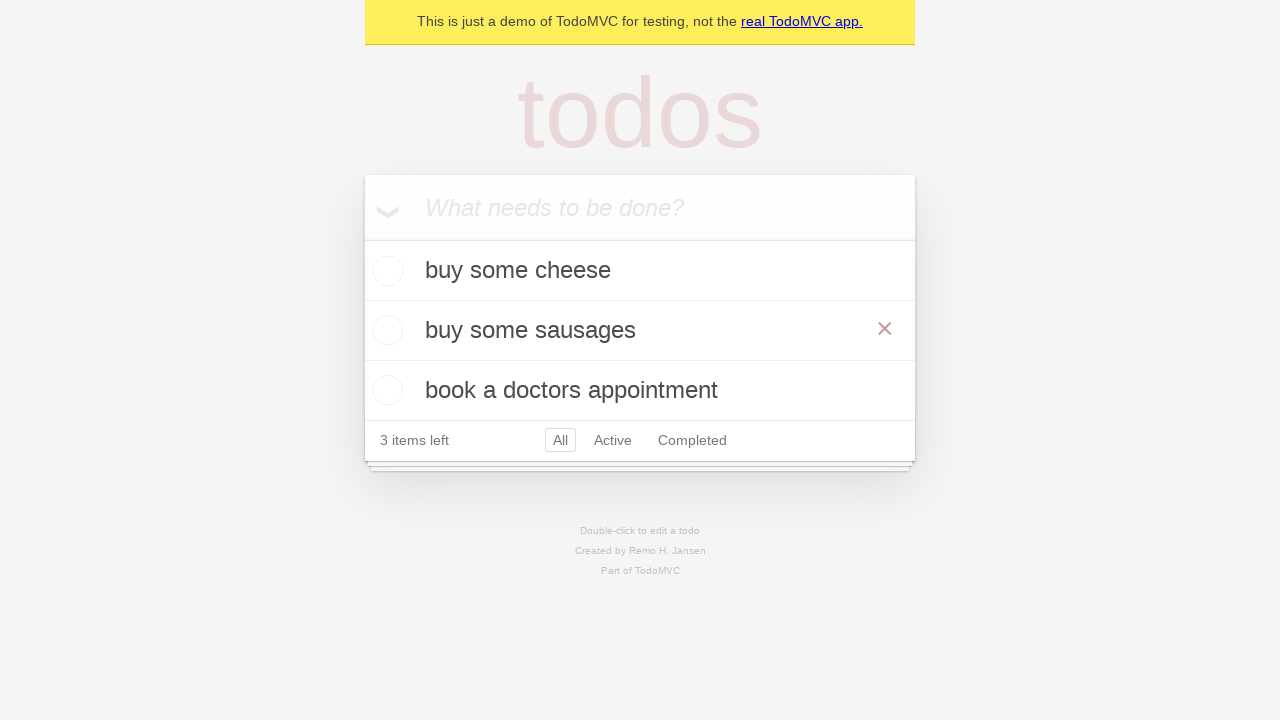